Tests basic browser commands by navigating between pages and getting page title and URL

Starting URL: http://training.skillo-bg.com:4200/posts/all

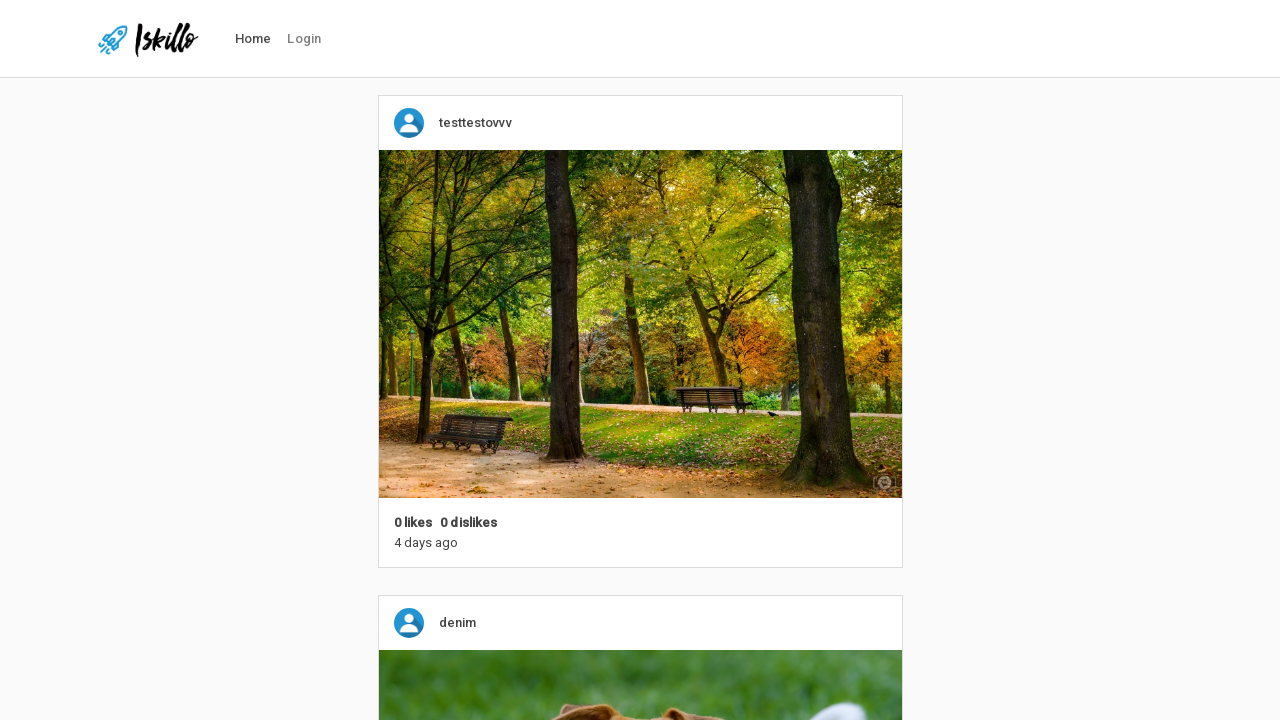

Navigated to login page at http://training.skillo-bg.com:4200/users/login
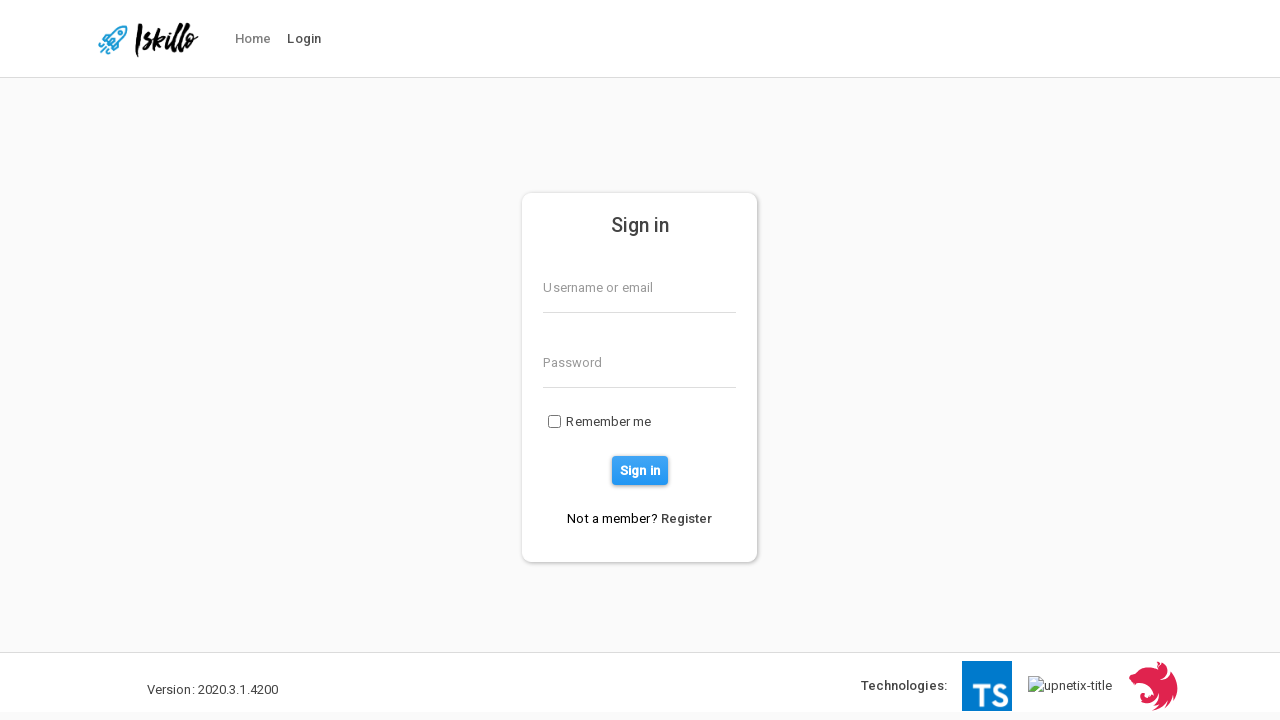

Retrieved page title: ISkillo
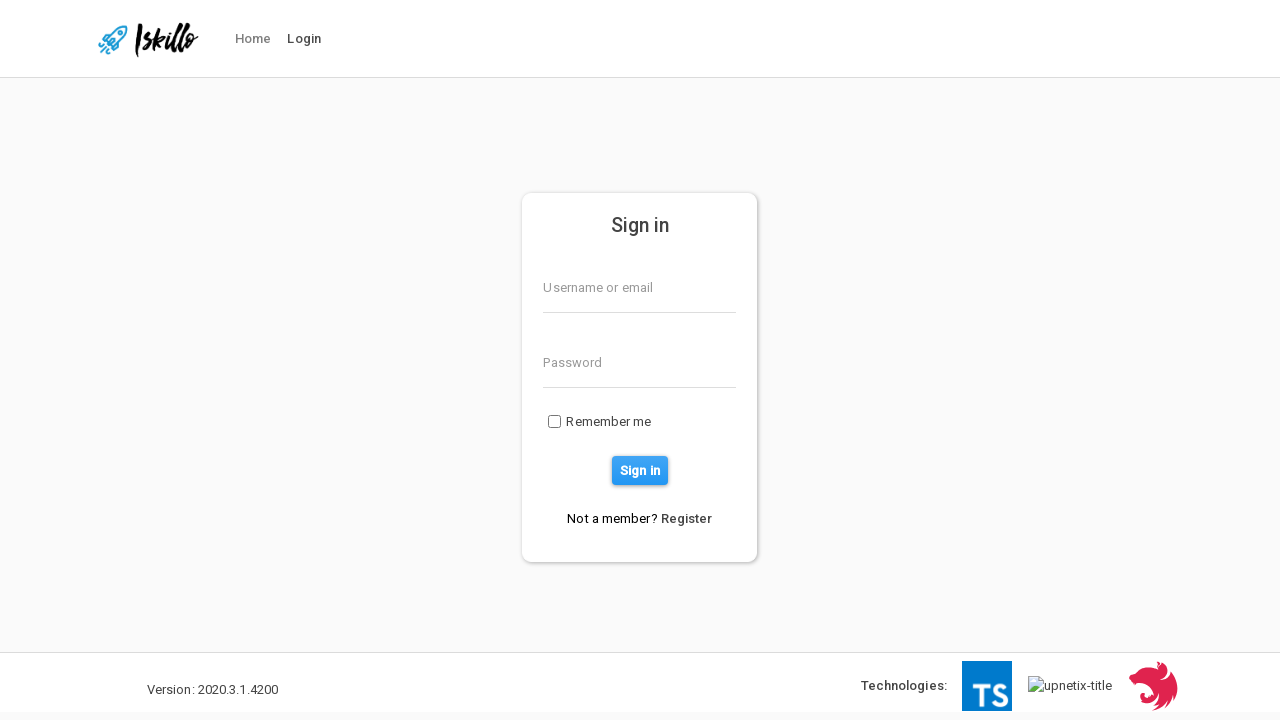

Retrieved page URL: http://training.skillo-bg.com:4200/users/login
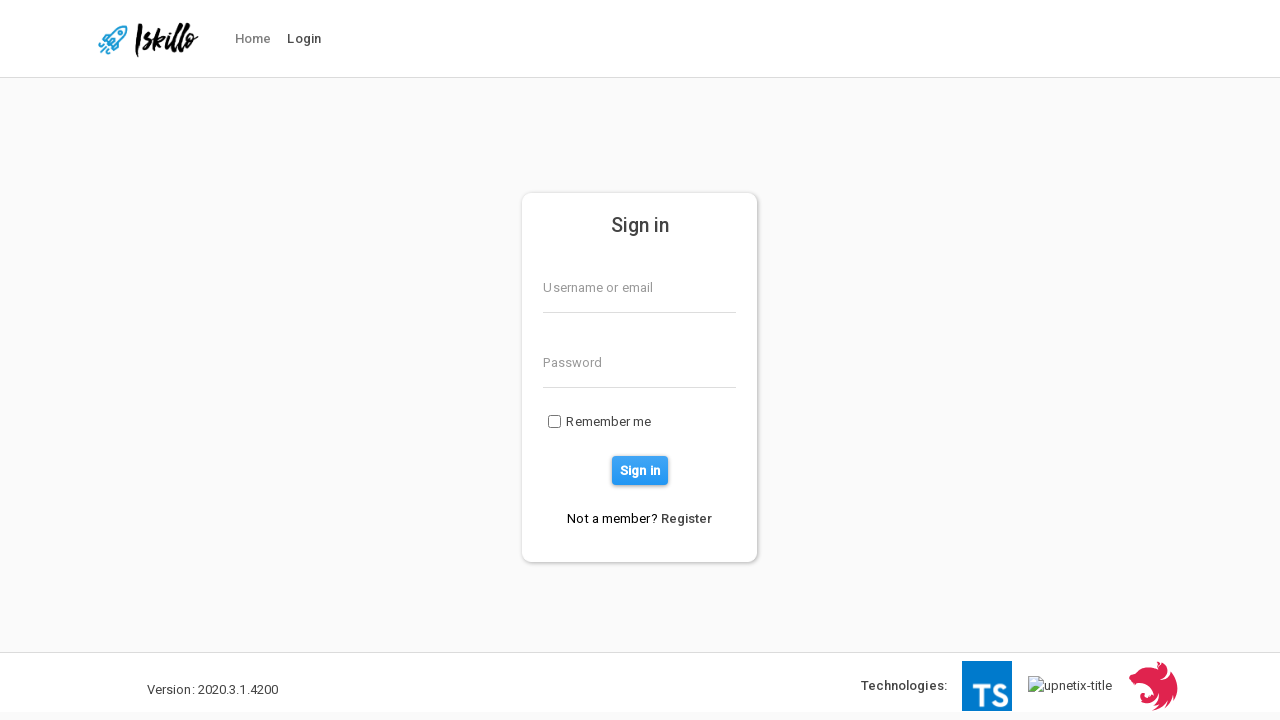

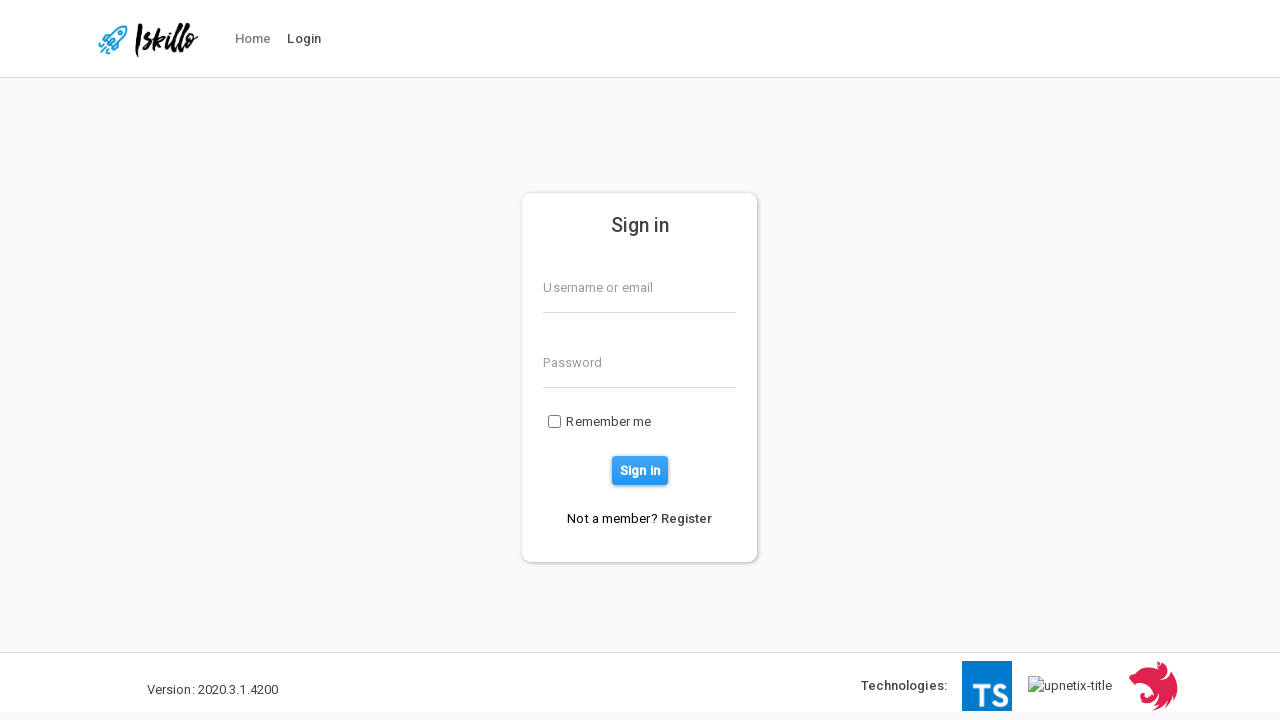